Navigates to the PopCat clicking game website and executes a JavaScript script that simulates rapid keyboard events to automate clicking

Starting URL: https://popcat.click/

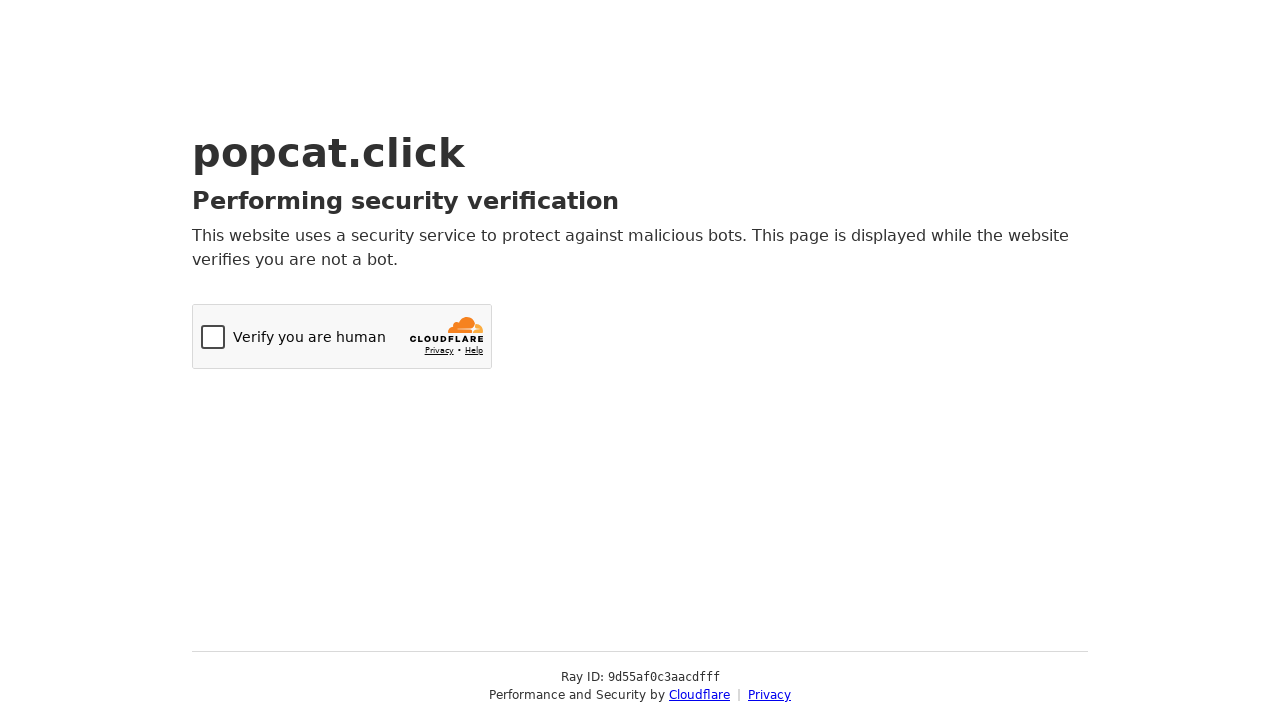

Navigated to PopCat clicking game website
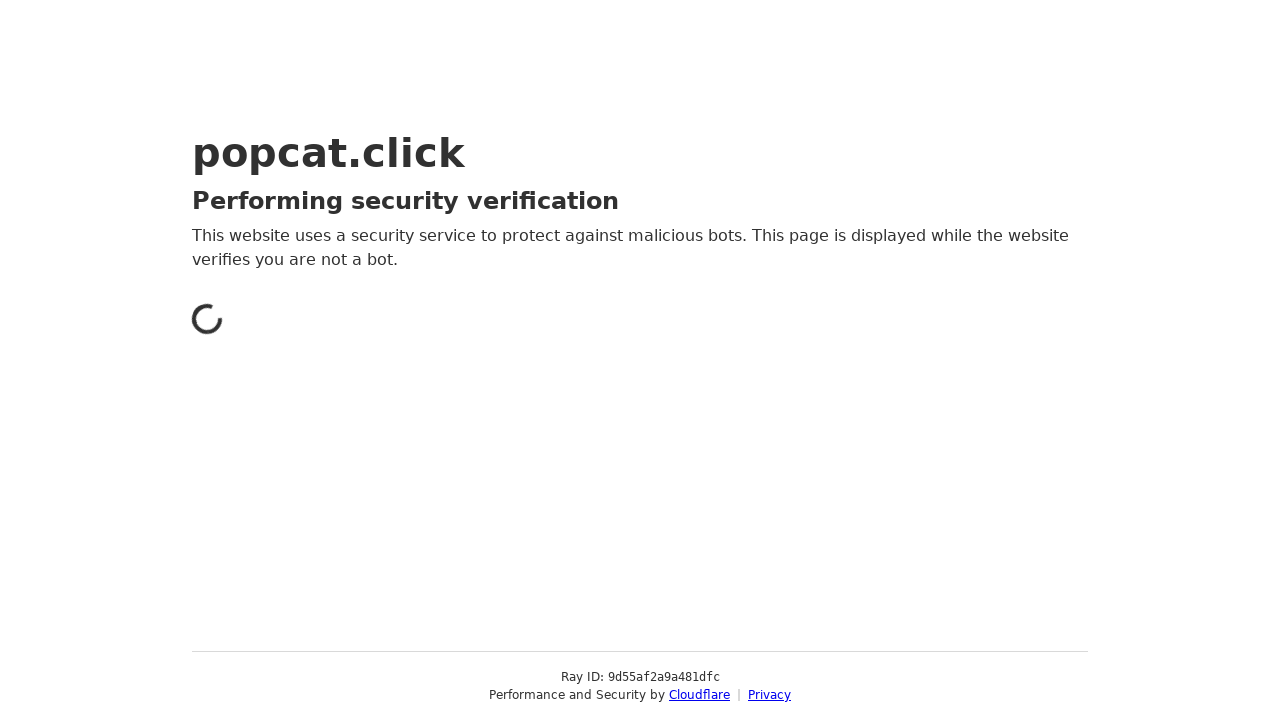

Executed JavaScript to simulate rapid keyboard events for automated clicking
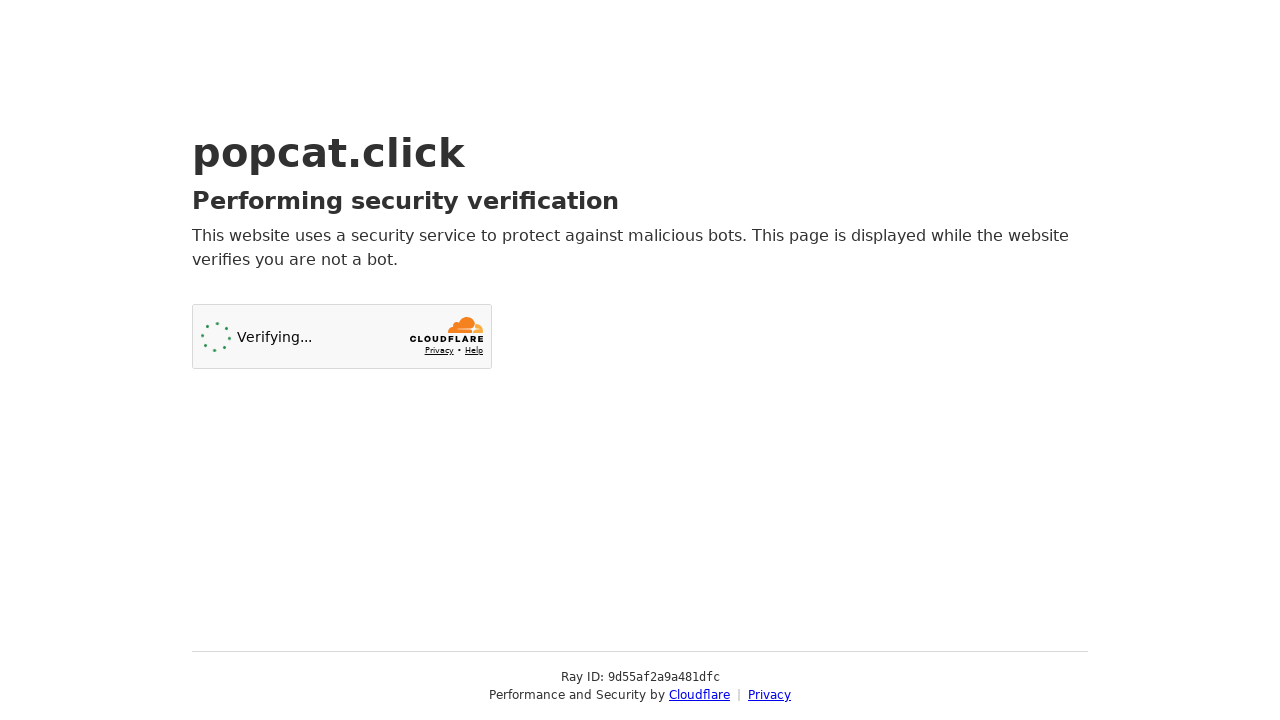

Waited 5 seconds for the automated clicking script to run
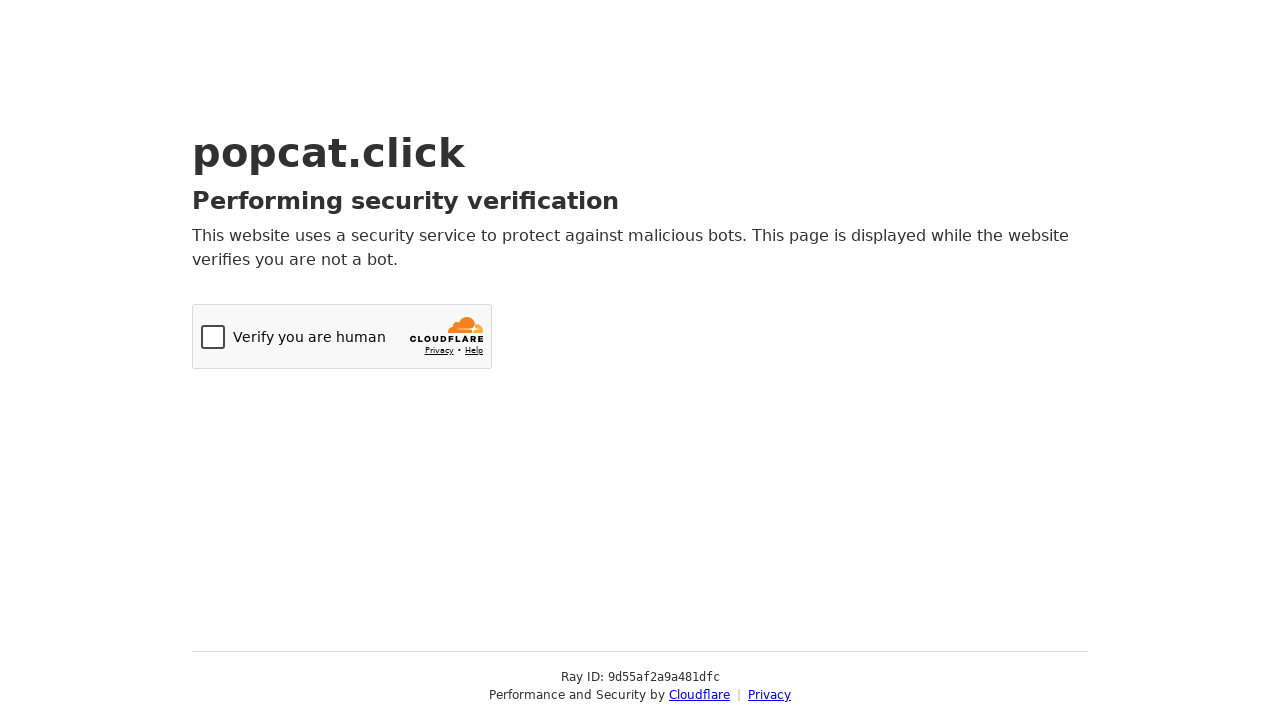

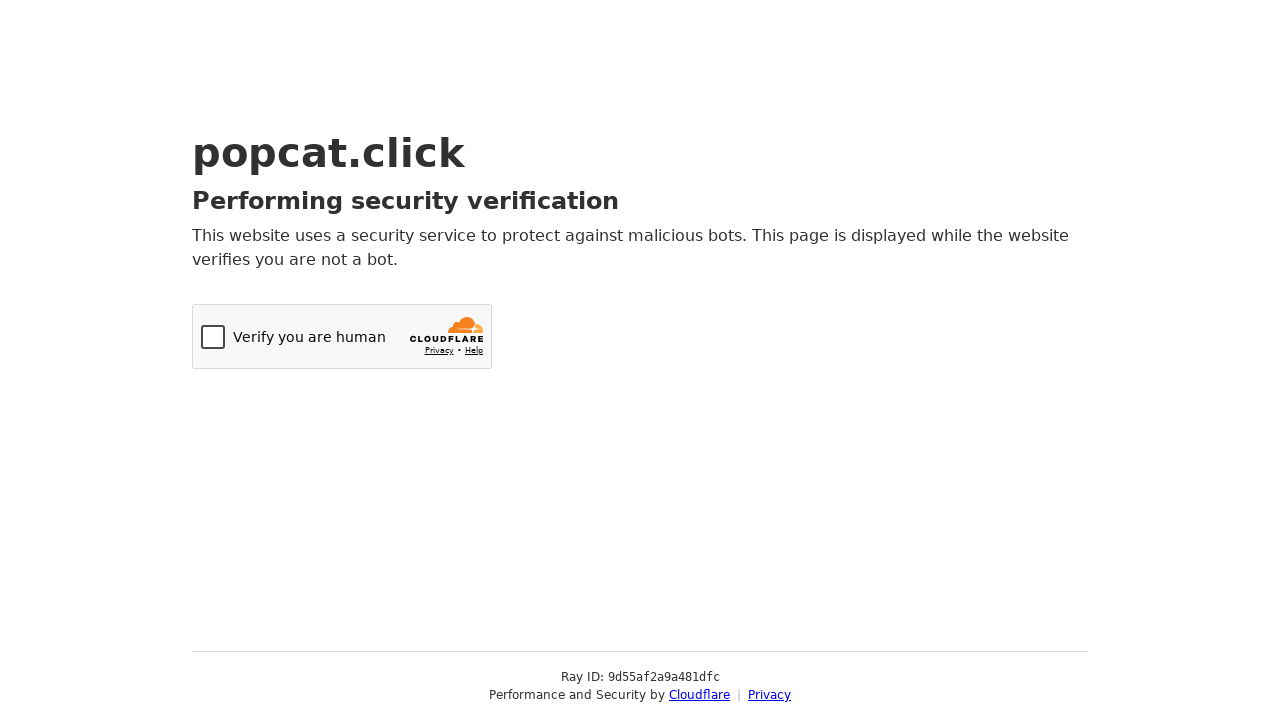